Navigates to a demo table page by clicking a link and waits for the employee table to load

Starting URL: http://automationbykrishna.com

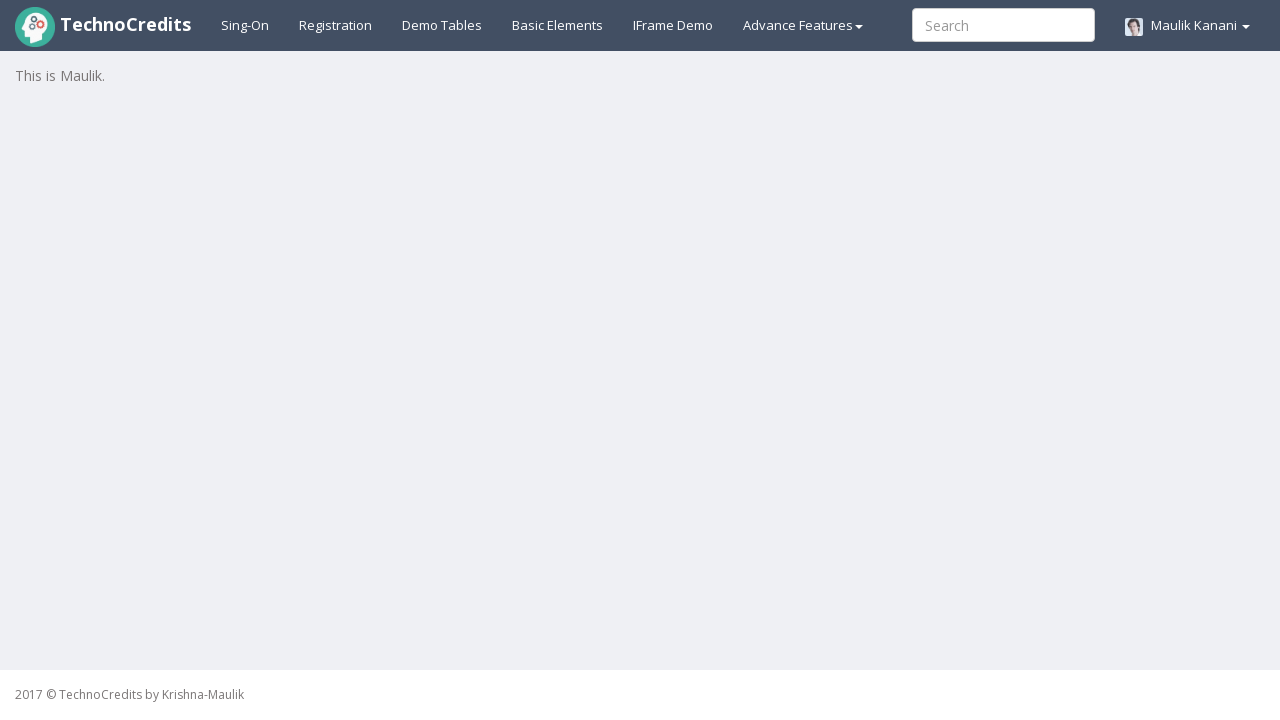

Clicked on demo table link at (442, 25) on a#demotable
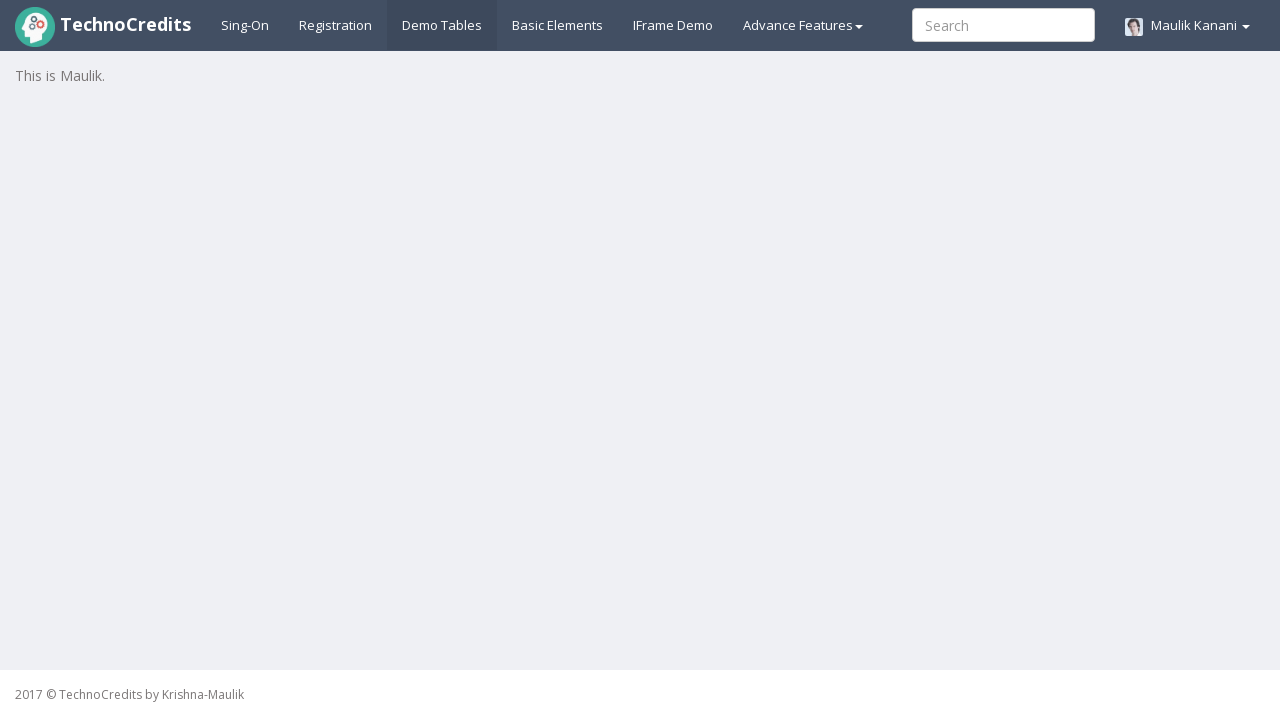

Employee table loaded and became visible
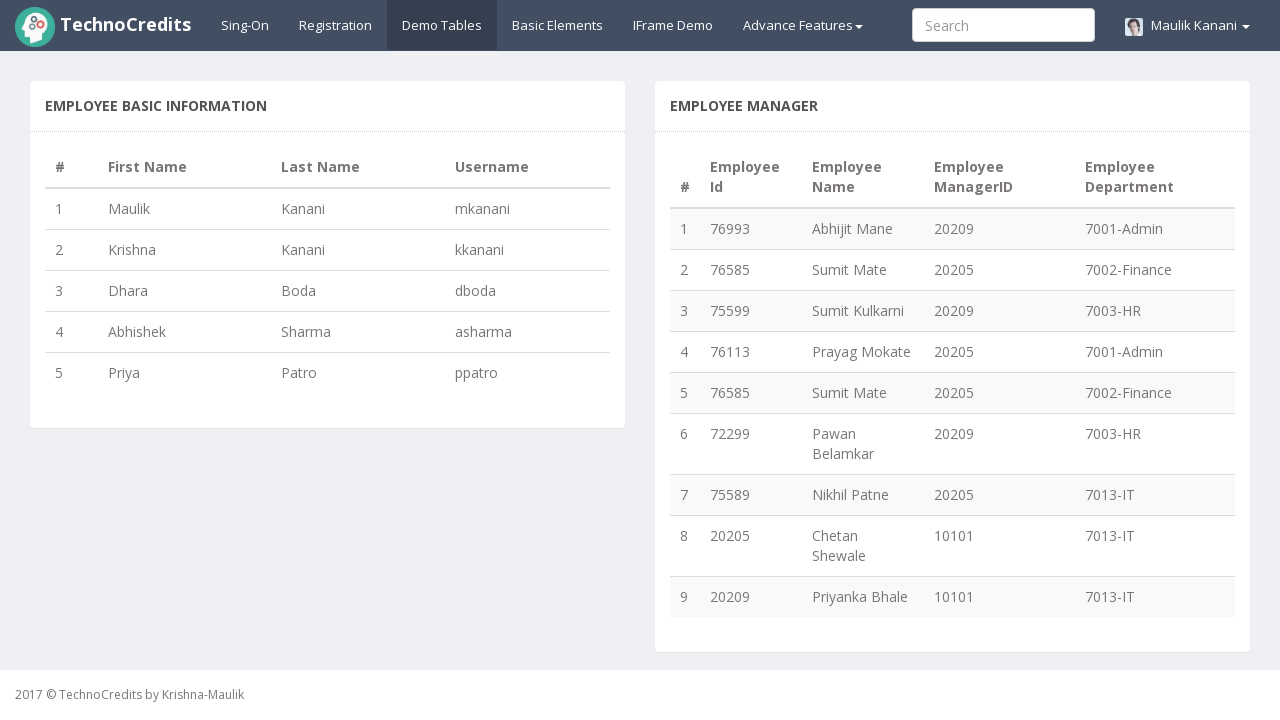

Department column data verified as present
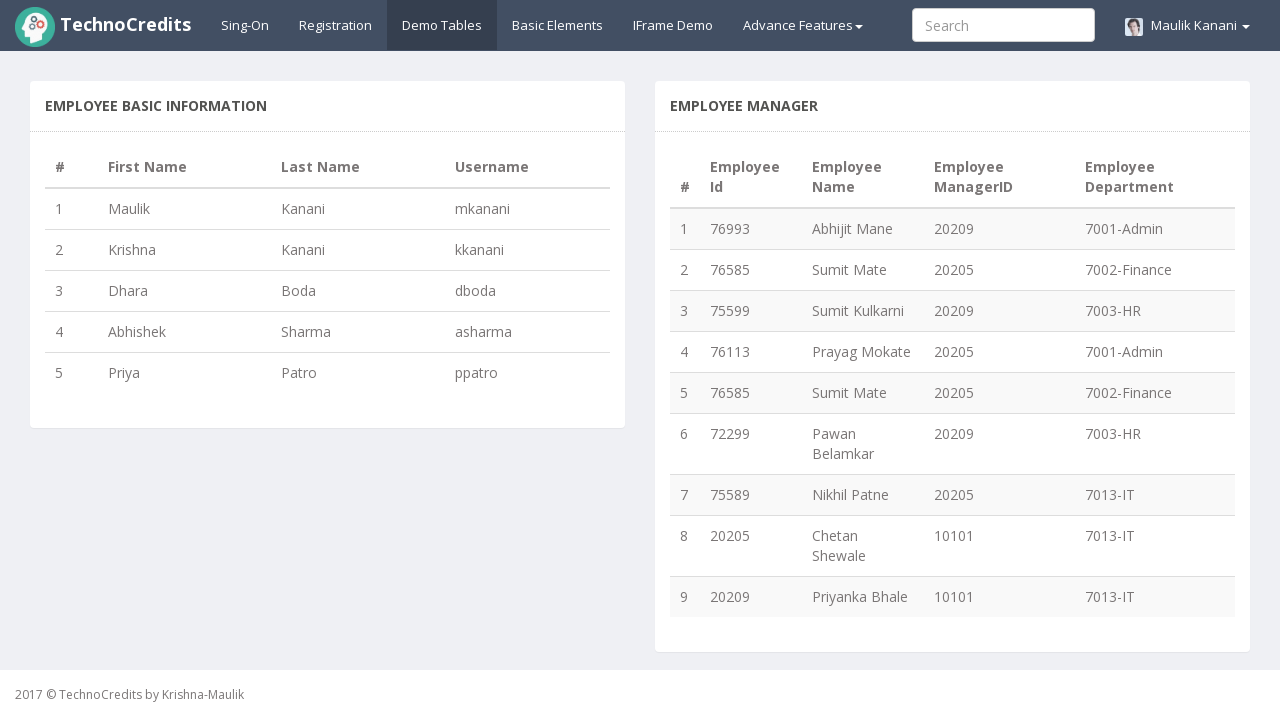

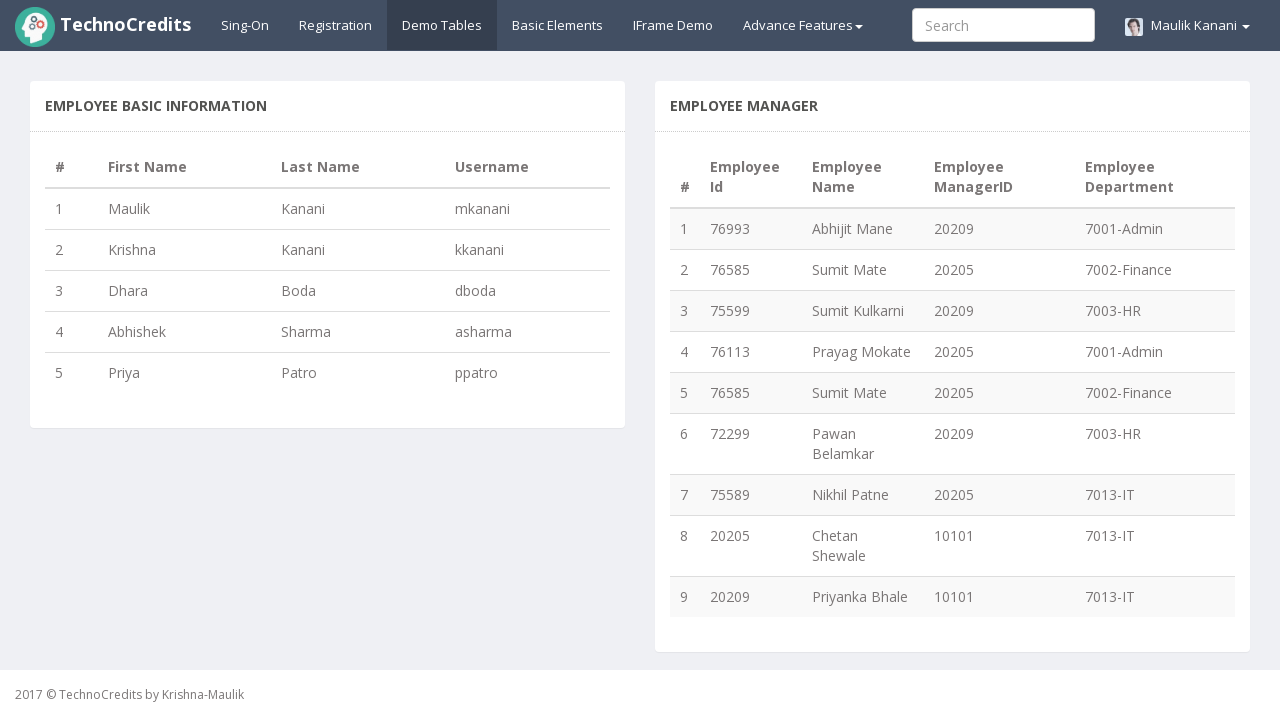